Tests the TodoMVC app by clicking on the "real TodoMVC app" link and verifying the banner logo element

Starting URL: https://demo.playwright.dev/todomvc

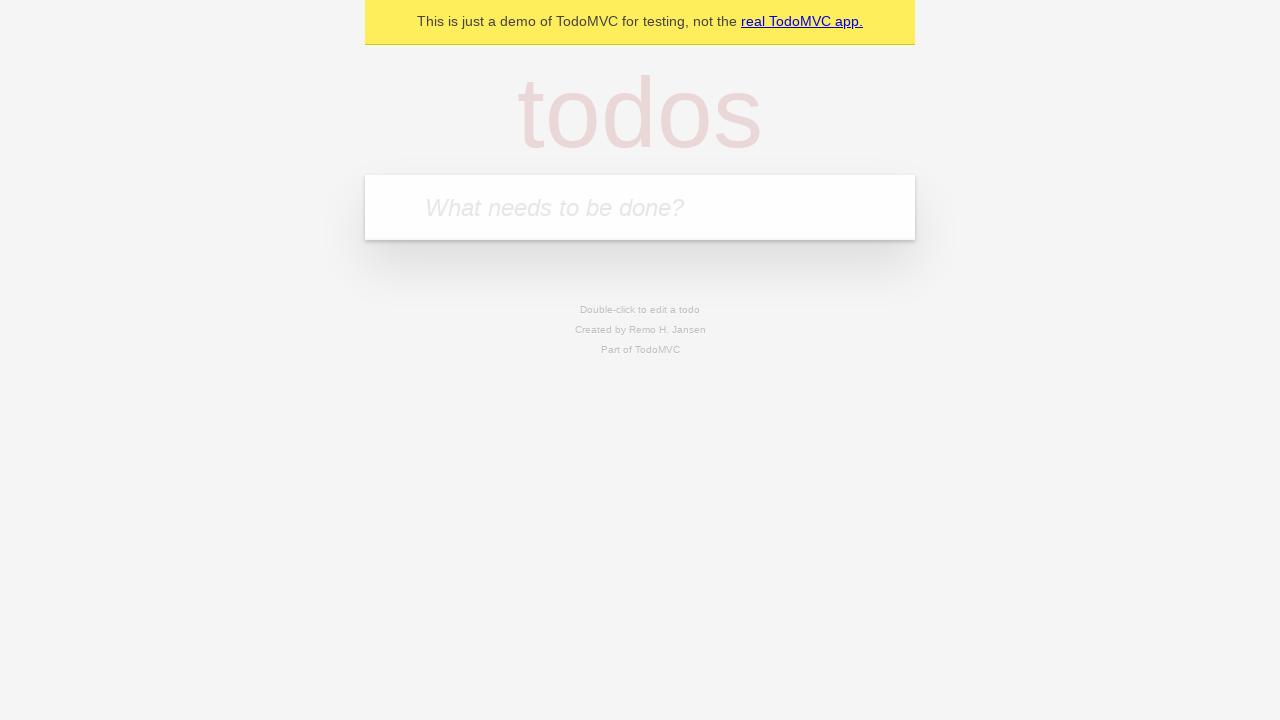

Waited for 'real TodoMVC app' link to be visible
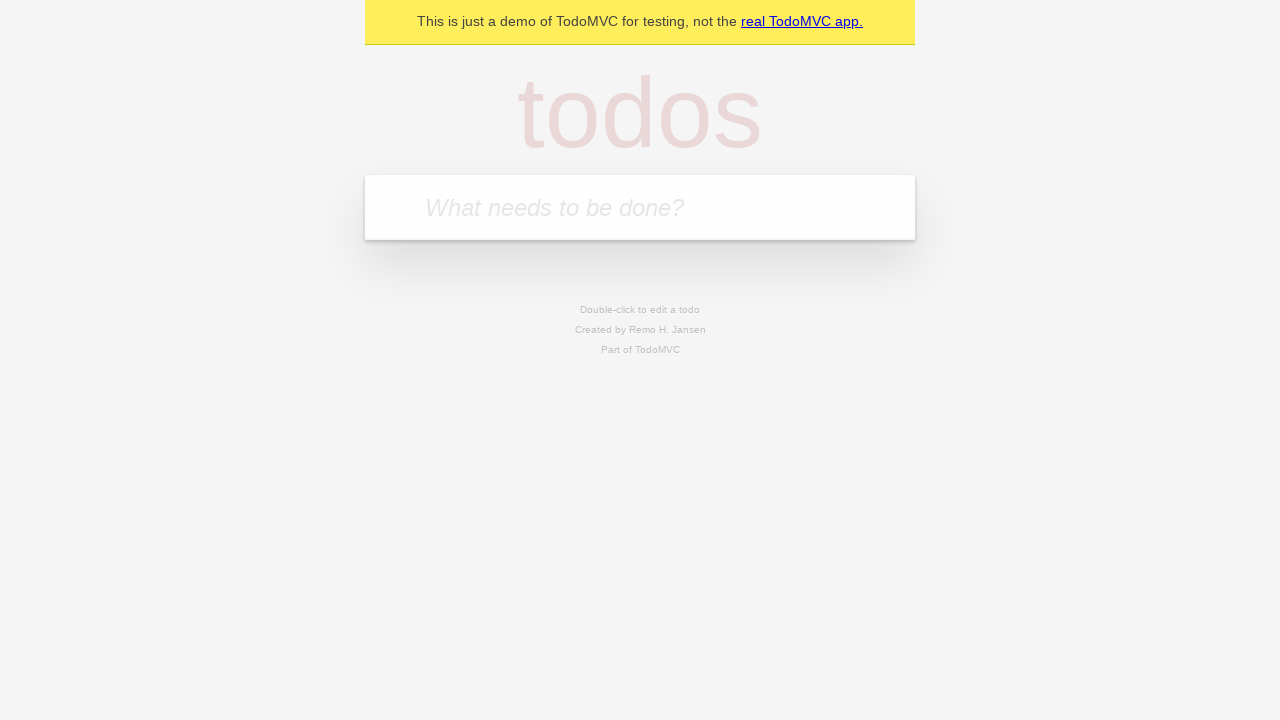

Clicked on 'real TodoMVC app' link at (802, 21) on internal:role=link[name="real TodoMVC app."i]
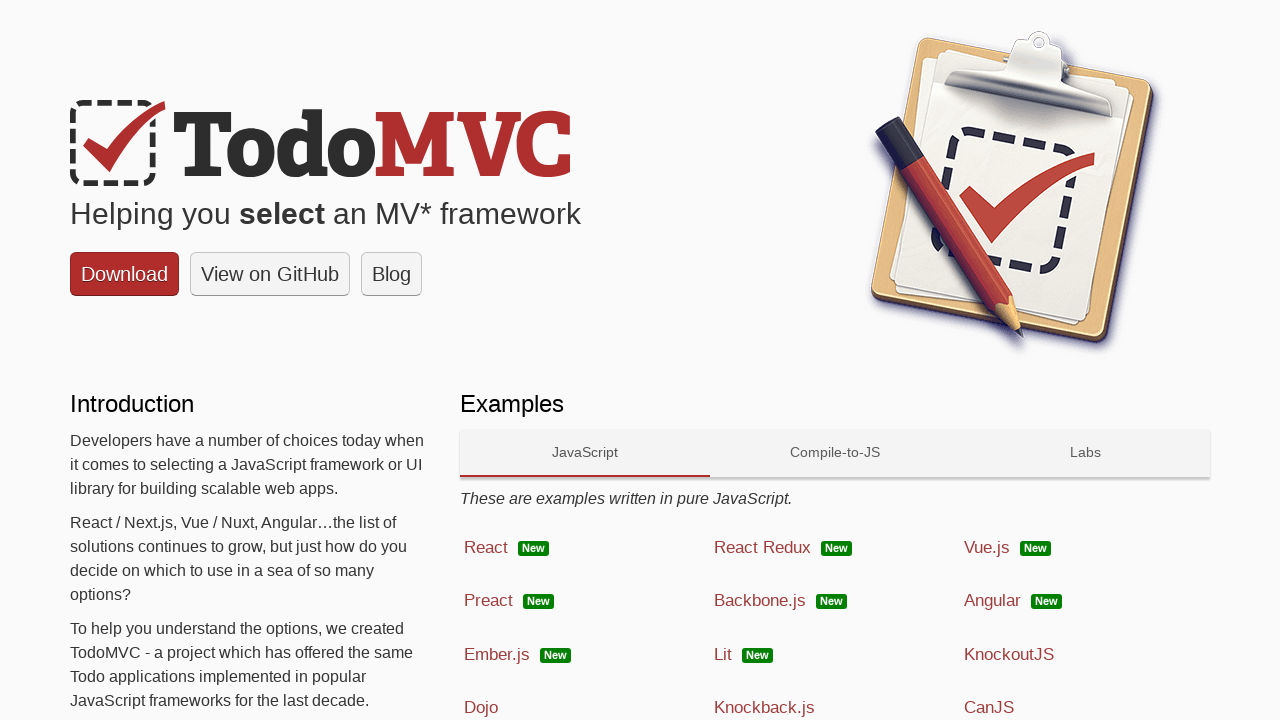

Waited for banner element to load
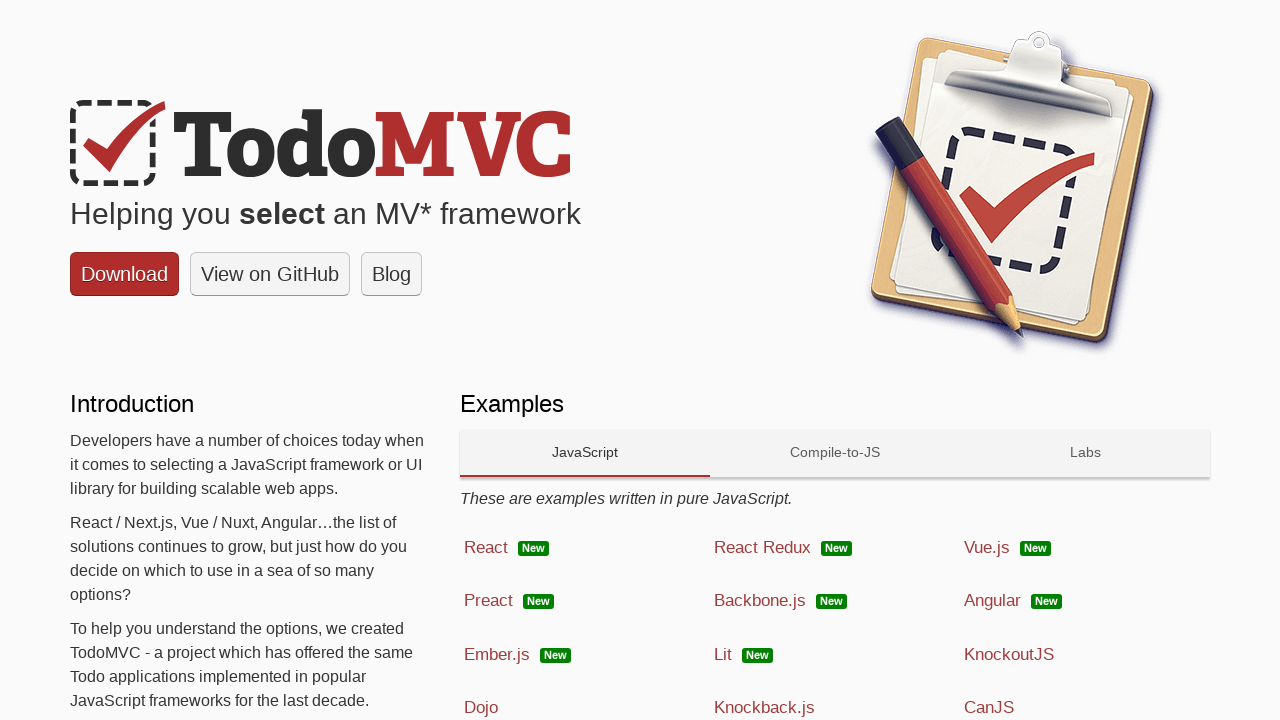

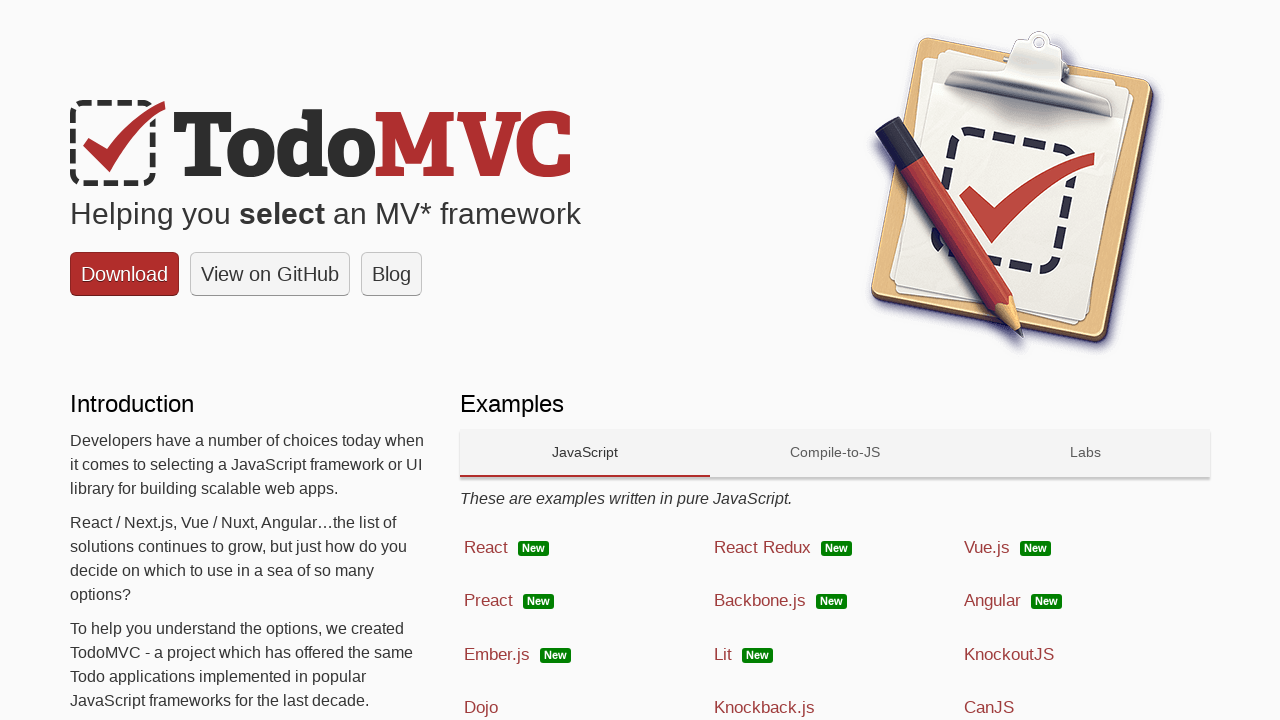